Demonstrates various mouse actions (hover, double-click, right-click) on a heading element on the Pingdom tools page

Starting URL: https://tools.pingdom.com/

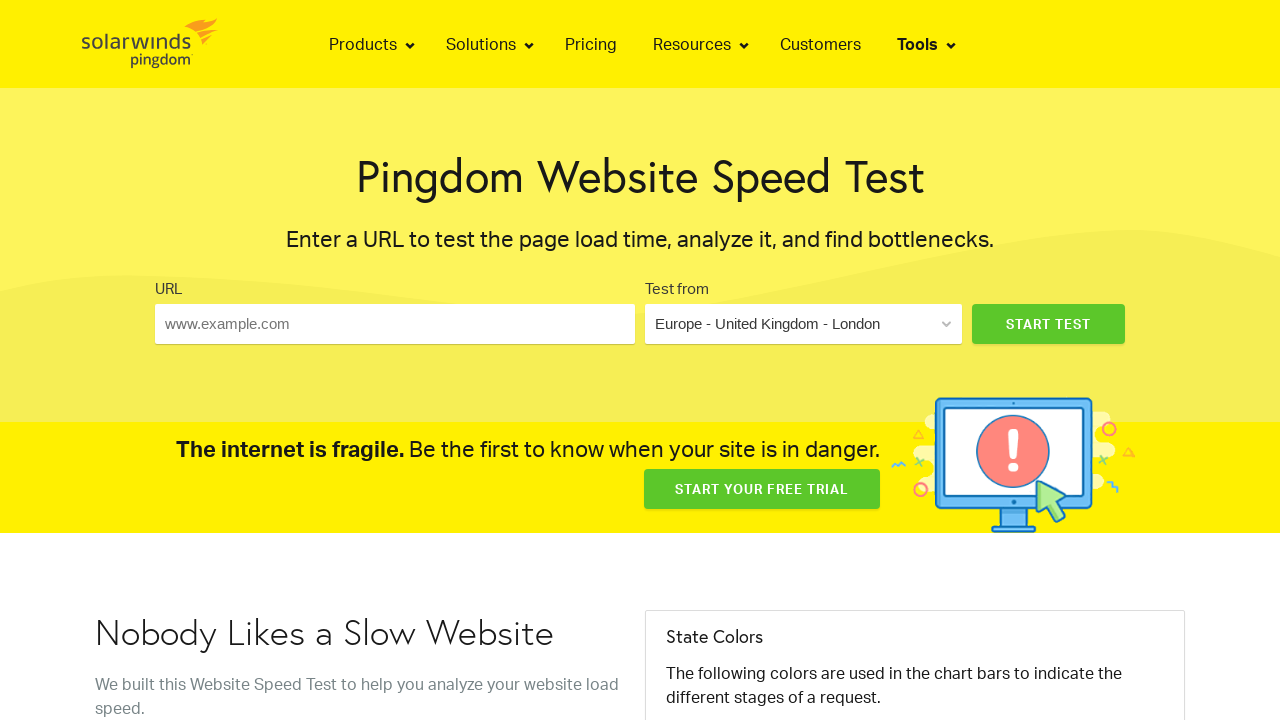

Located heading element with class 'ng-tns-c3-0'
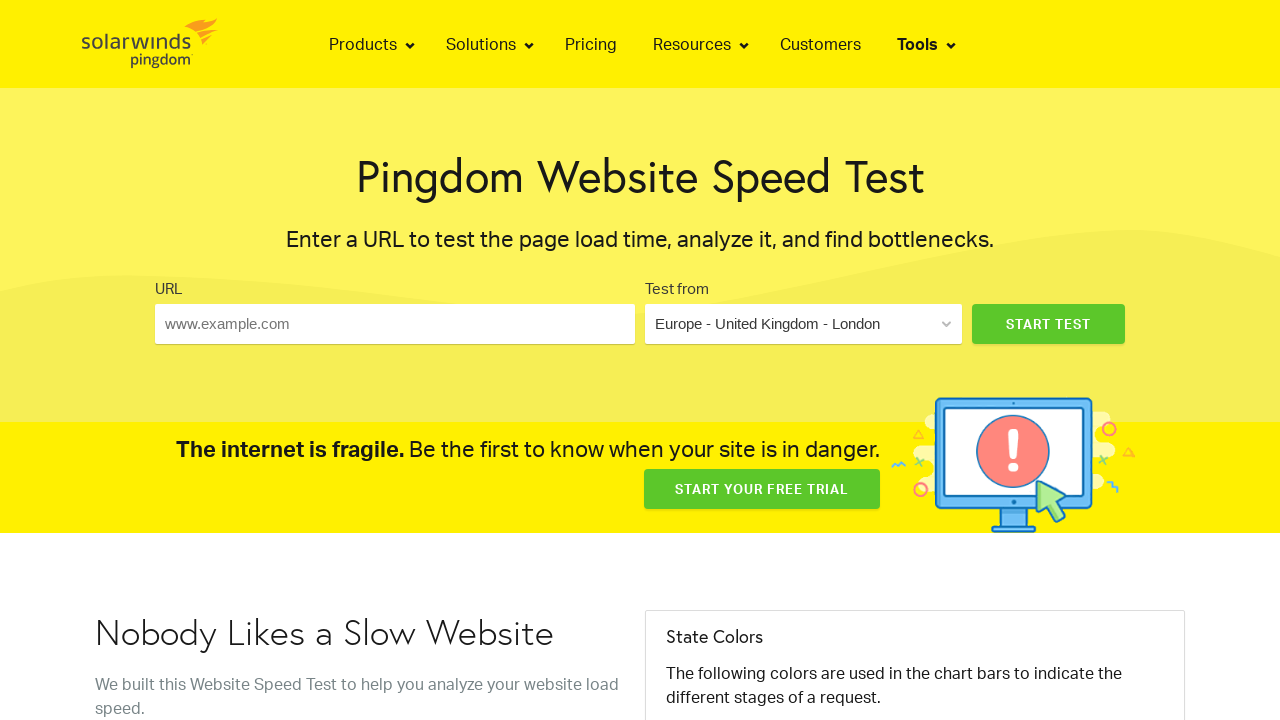

Hovered over the heading element at (640, 175) on xpath=//h1[@class='ng-tns-c3-0']
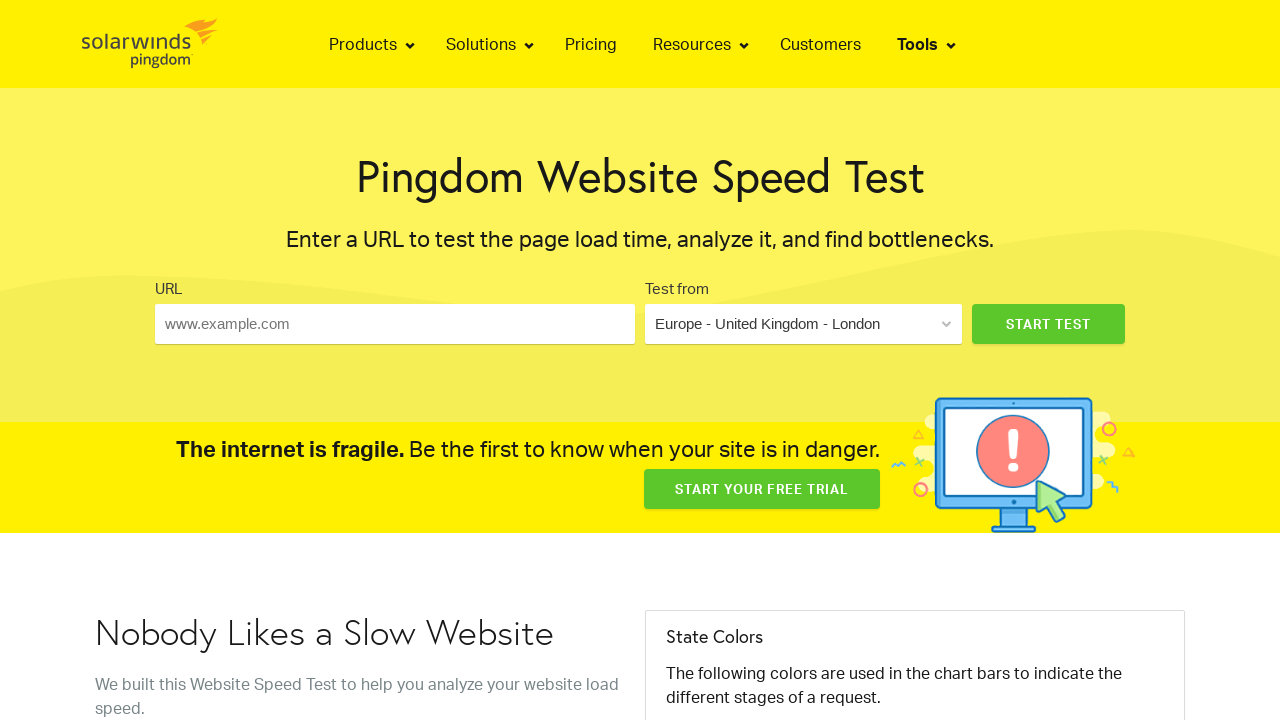

Double-clicked the heading element at (640, 175) on xpath=//h1[@class='ng-tns-c3-0']
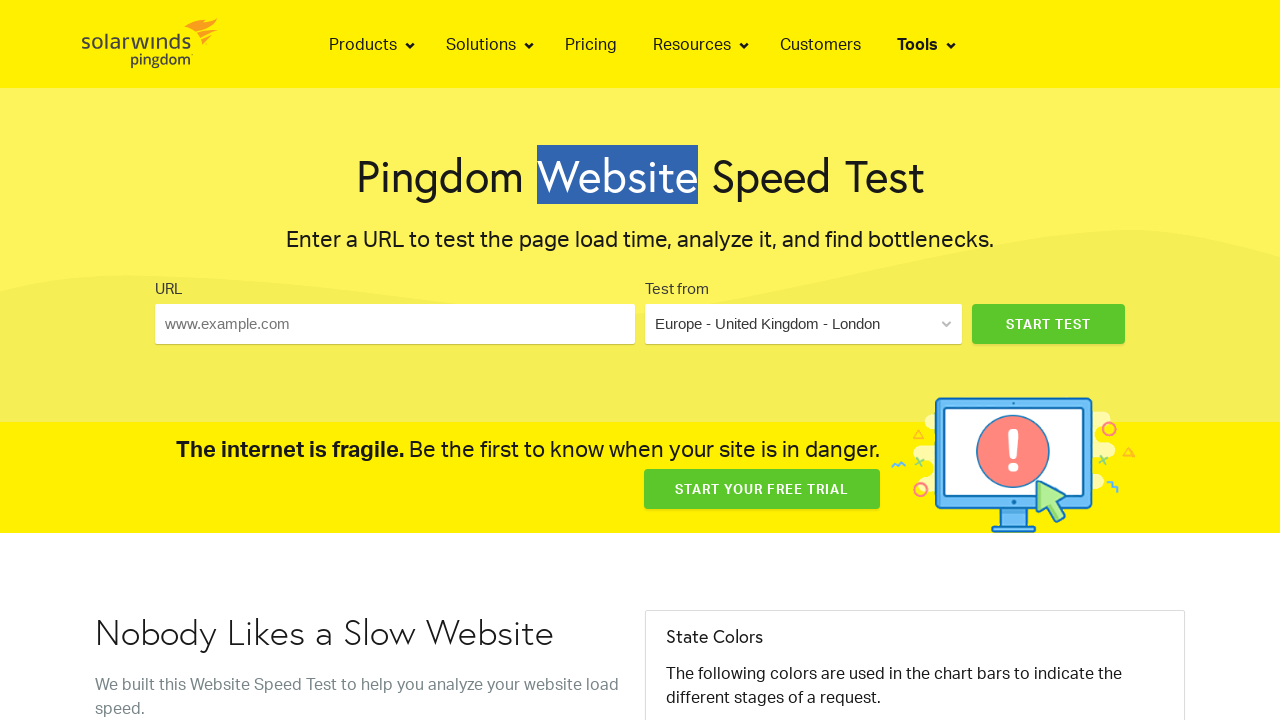

Right-clicked the heading element at (640, 175) on xpath=//h1[@class='ng-tns-c3-0']
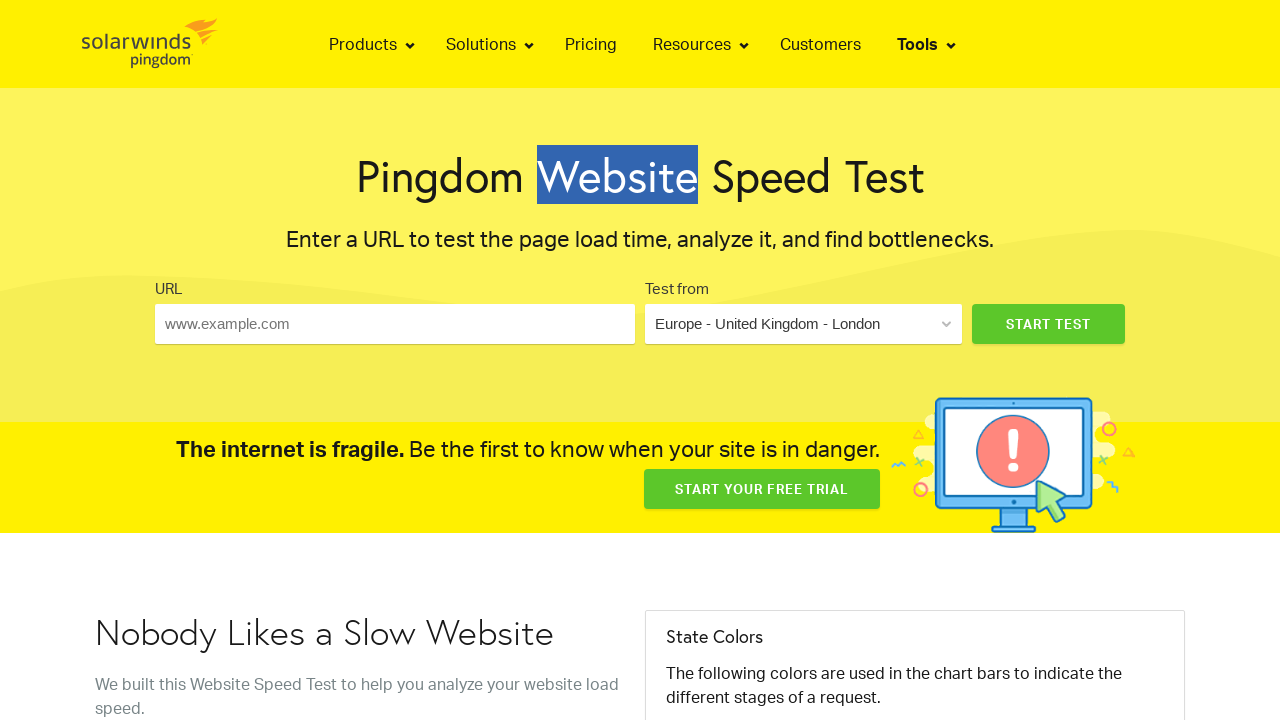

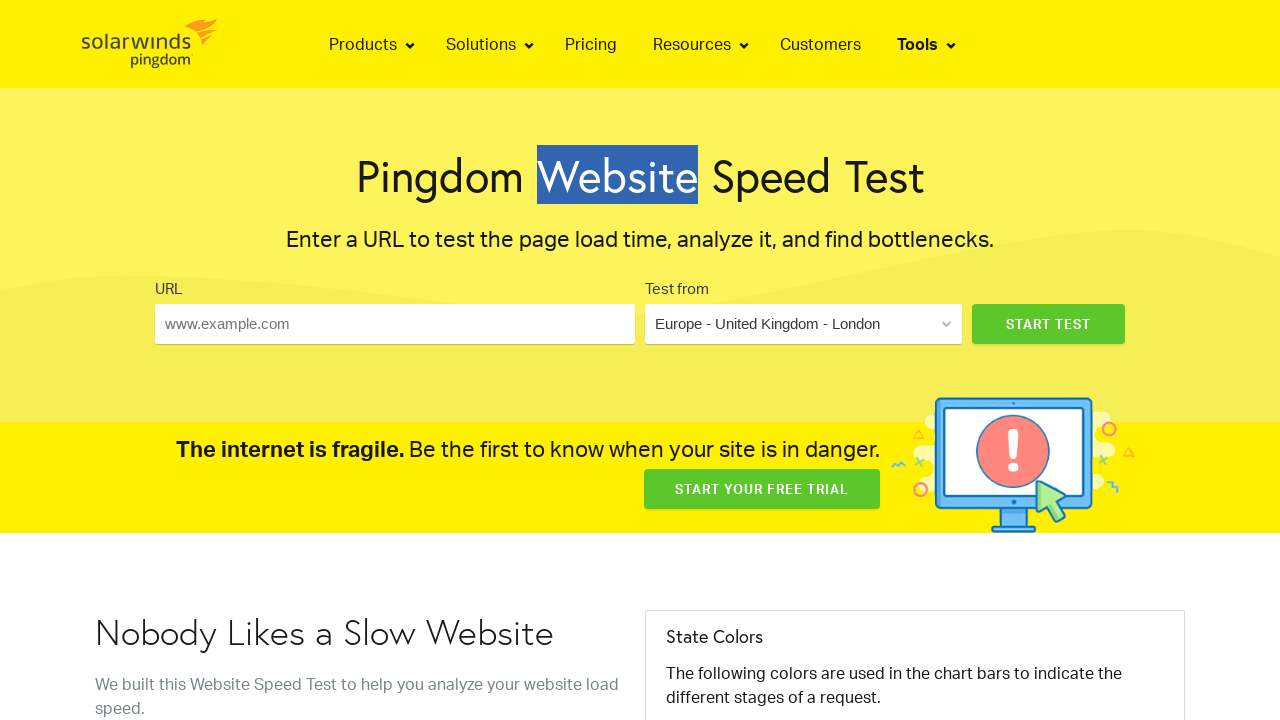